Tests registration form by entering first name and last name fields on a demo automation testing site

Starting URL: http://demo.automationtesting.in/Register.html

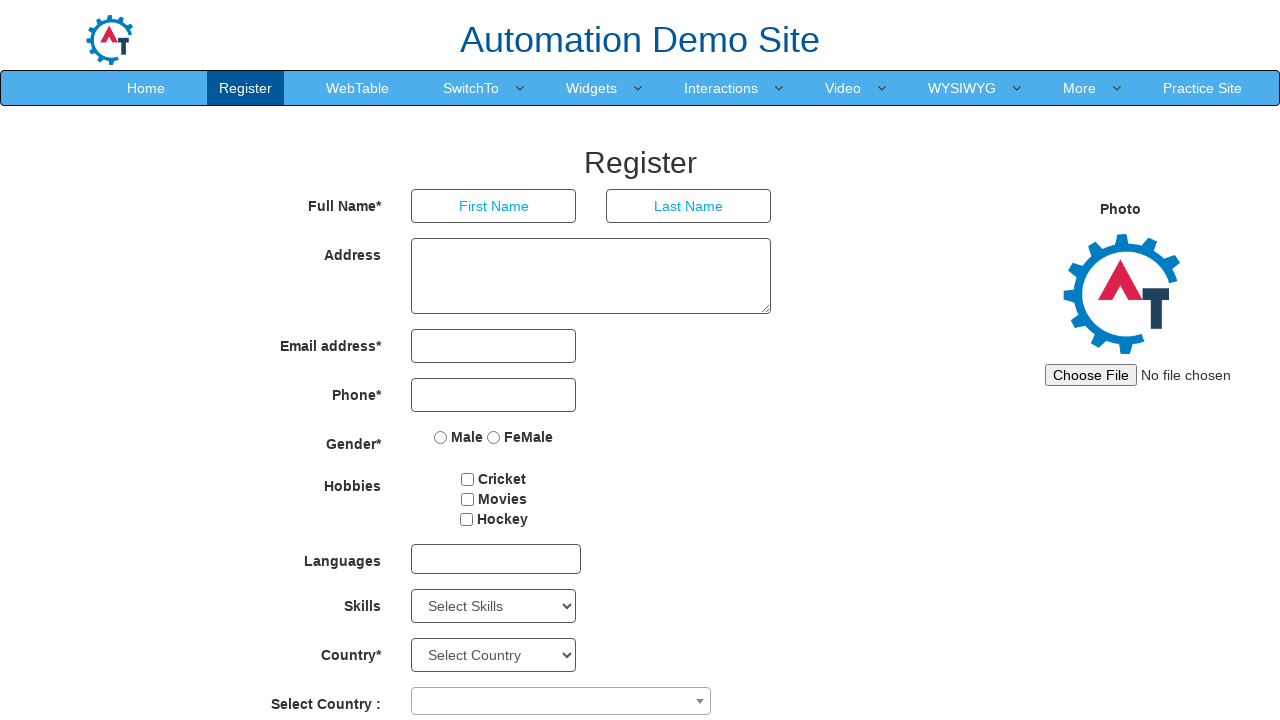

Entered 'Tom' in first name field on //input[@type='text']
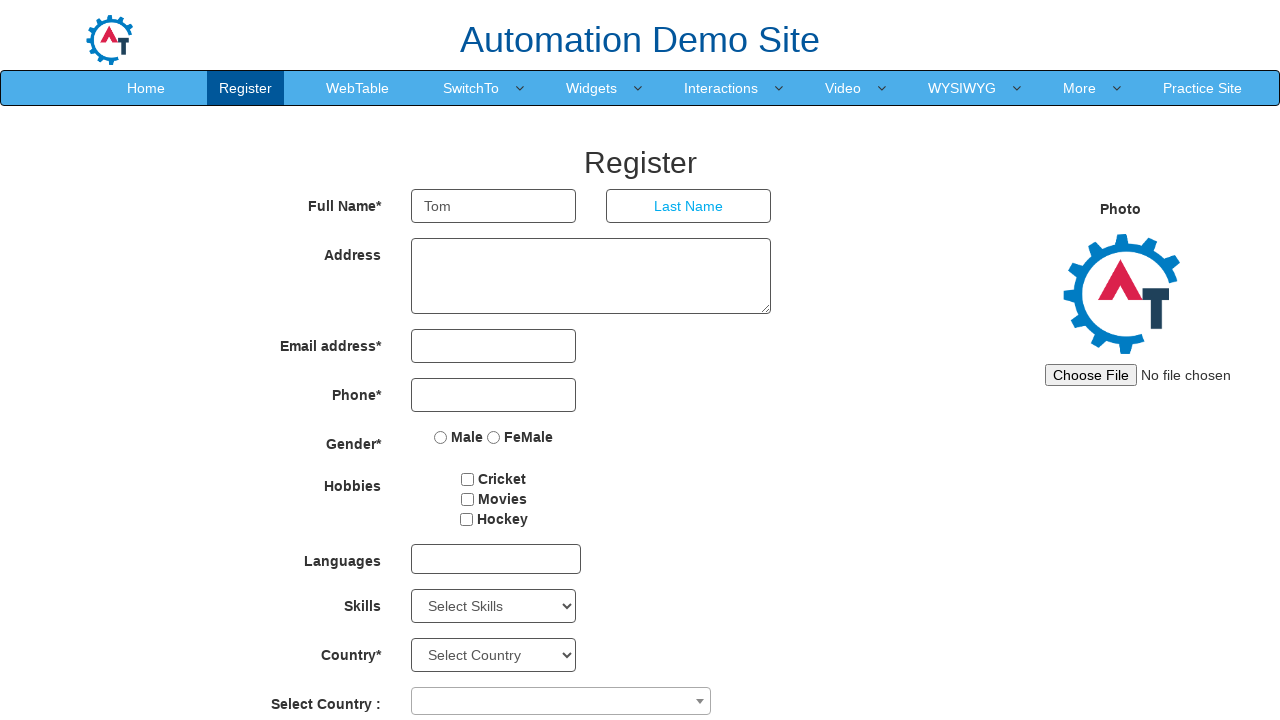

Entered 'Jerry' in last name field on (//input[@type='text'])[2]
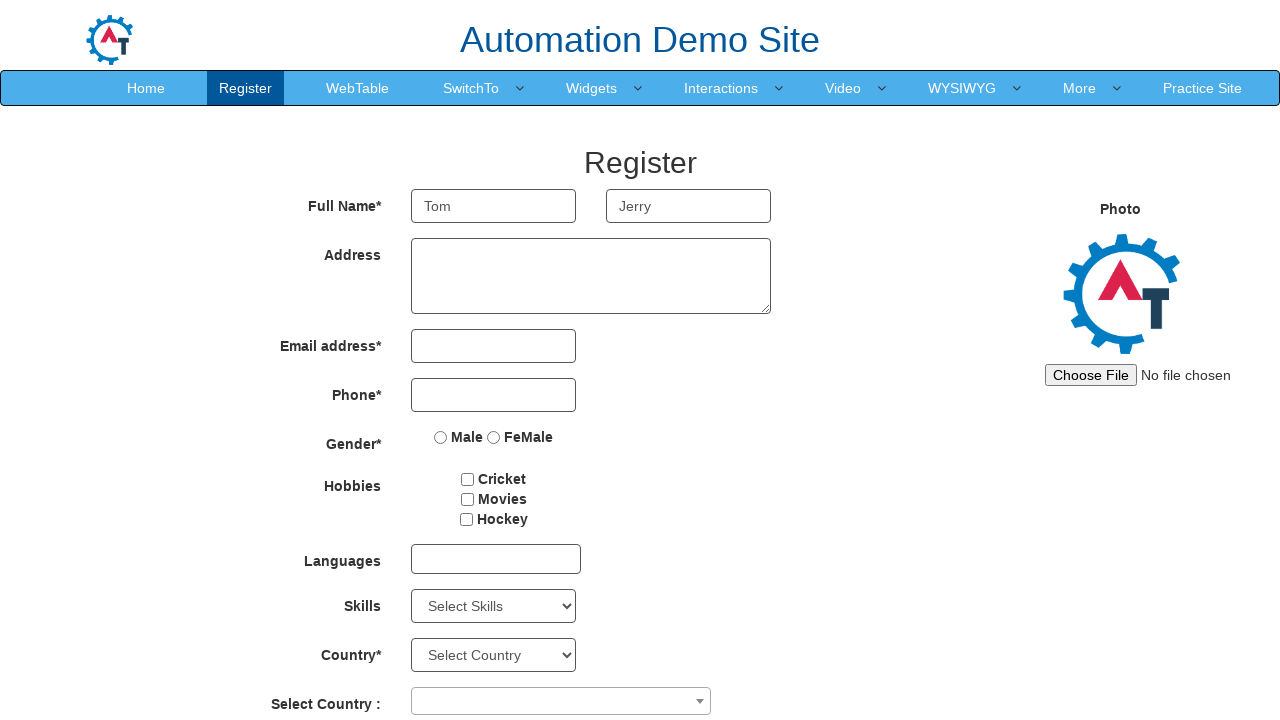

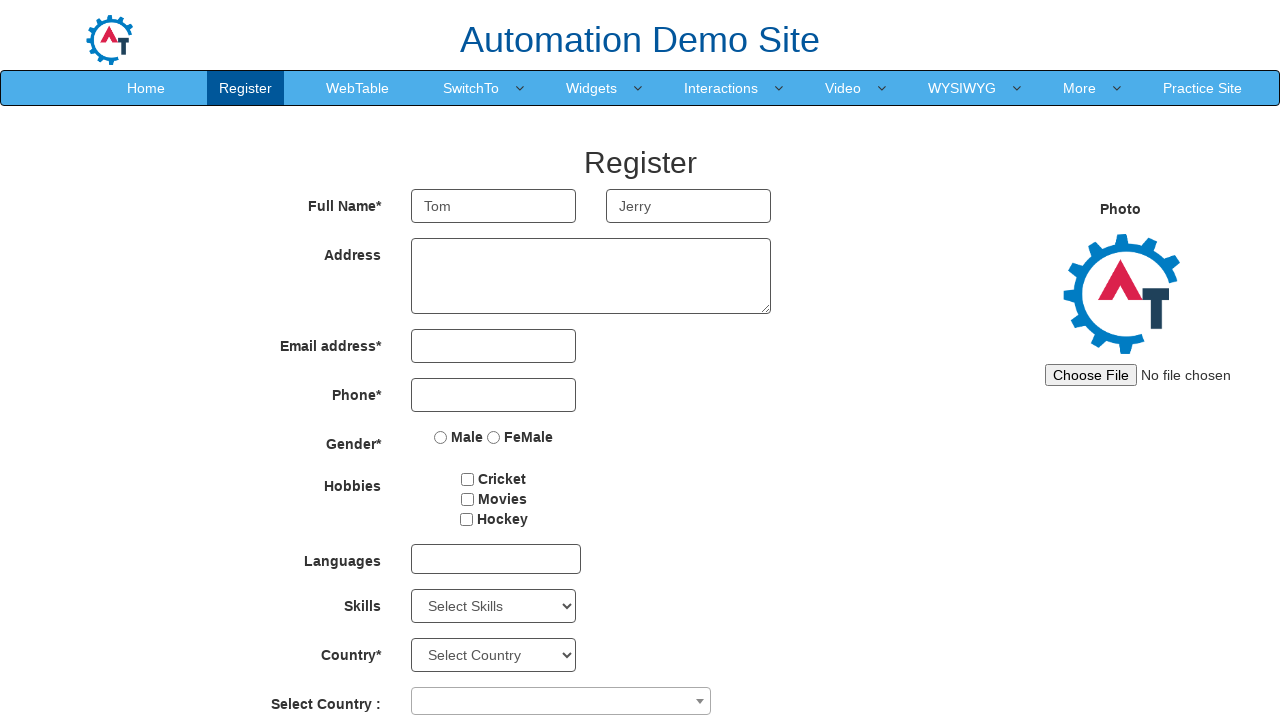